Tests the Python.org search functionality by entering "pycon" as a search query and verifying results are returned

Starting URL: http://www.python.org

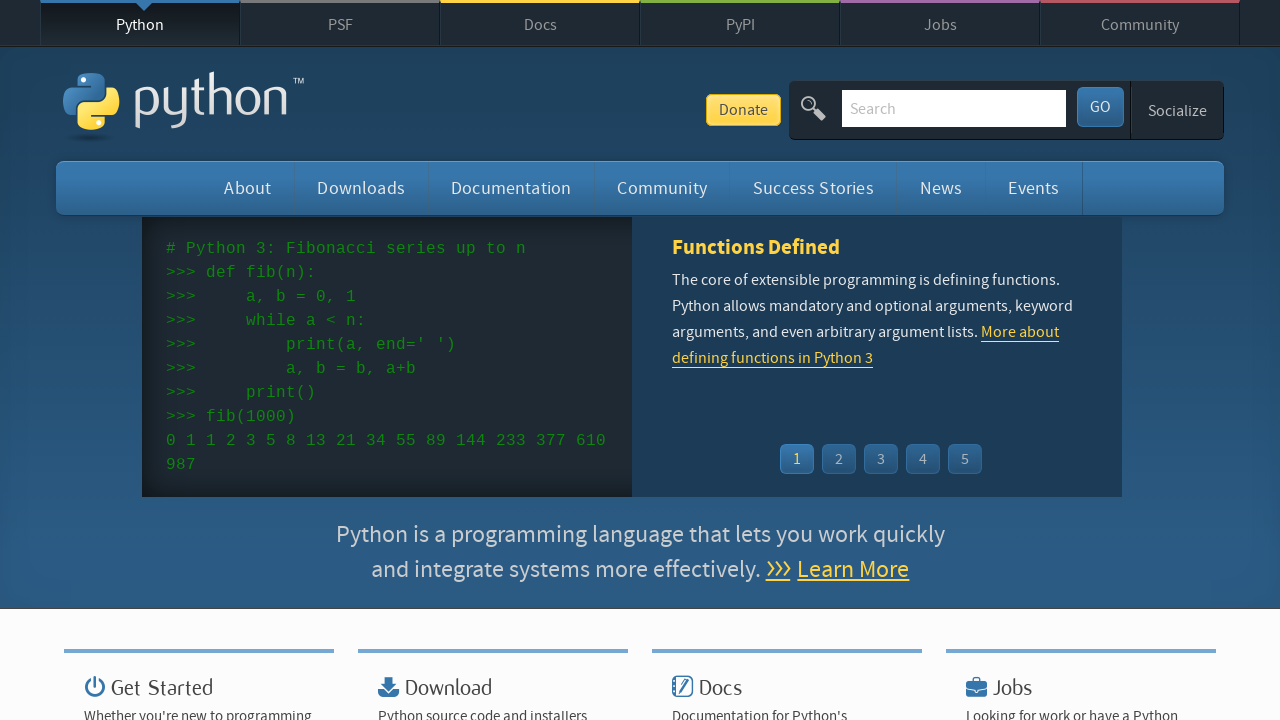

Filled search field with 'pycon' on input[name='q']
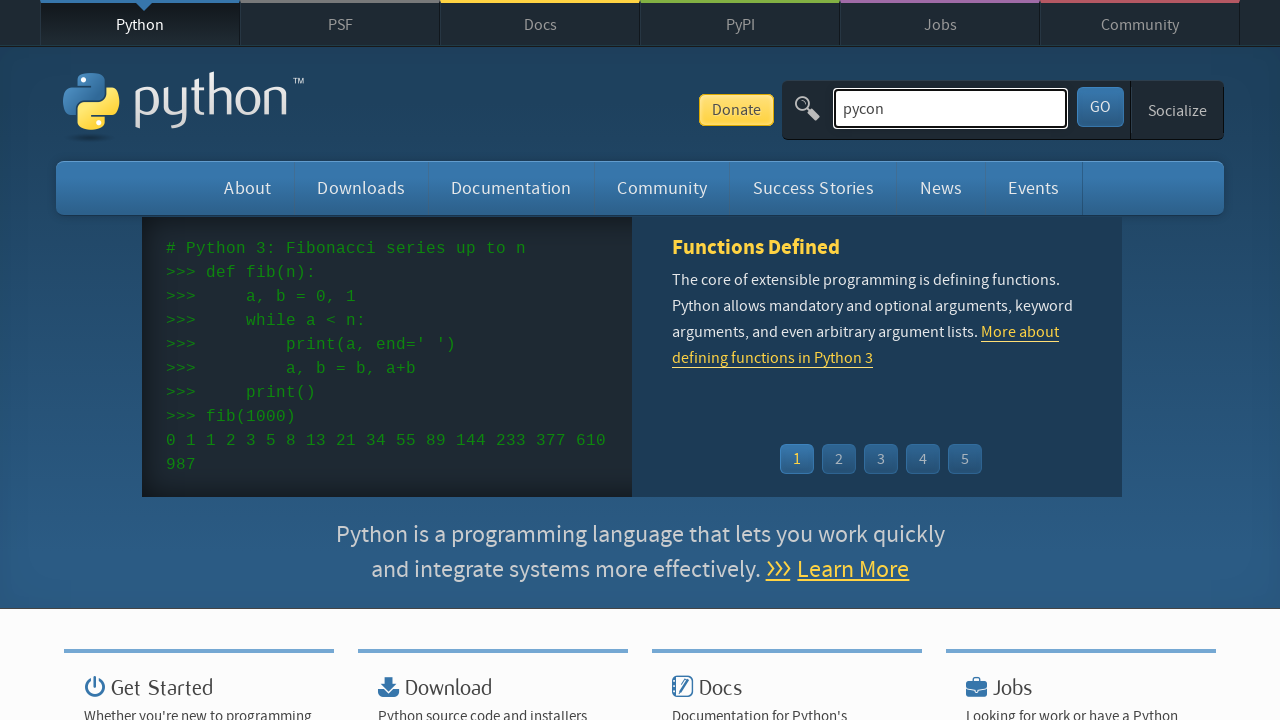

Pressed Enter to submit search query on input[name='q']
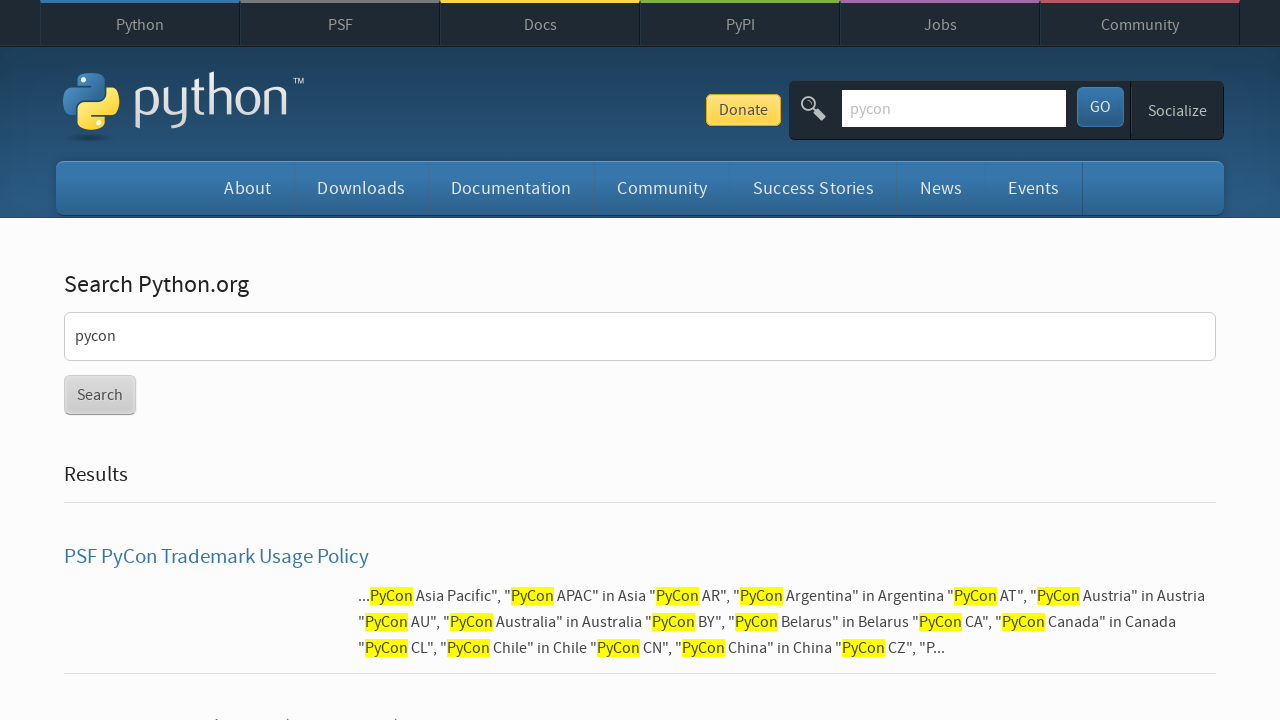

Search results loaded and network idle
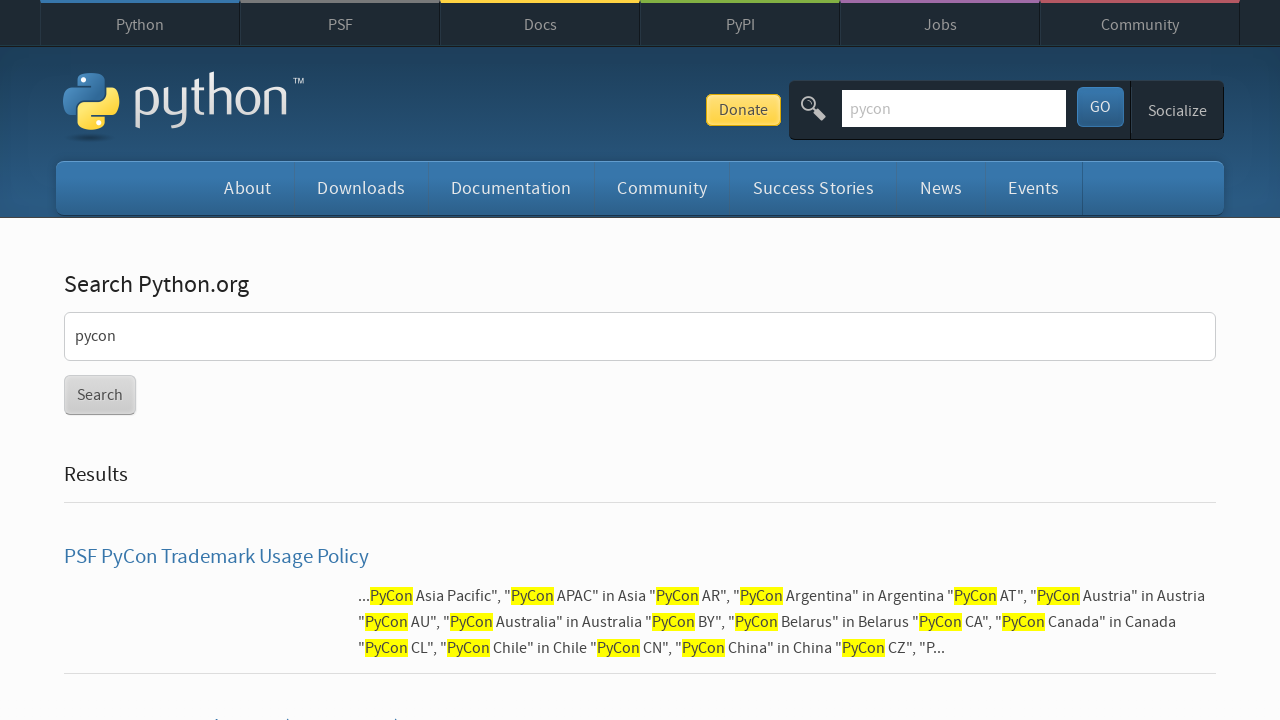

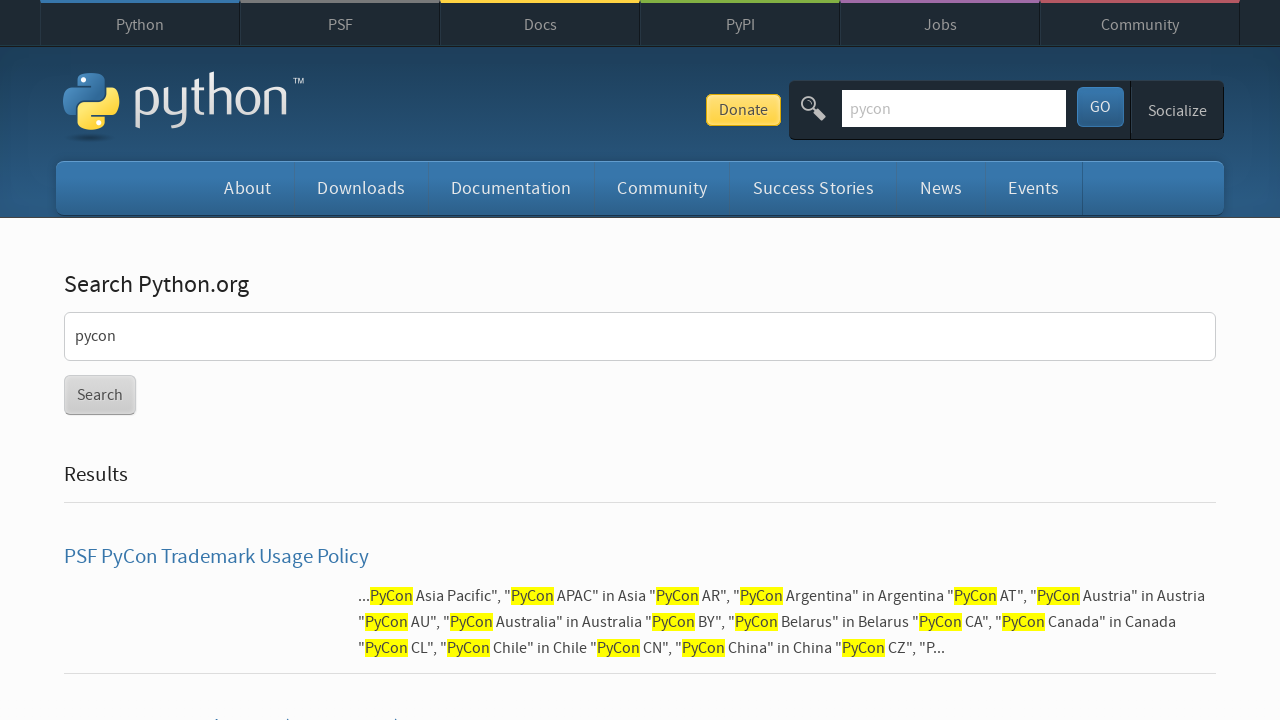